Tests handling of browser dialog/prompt by clicking a button that triggers a prompt dialog and accepting it with a custom input value

Starting URL: https://letcode.in/alert

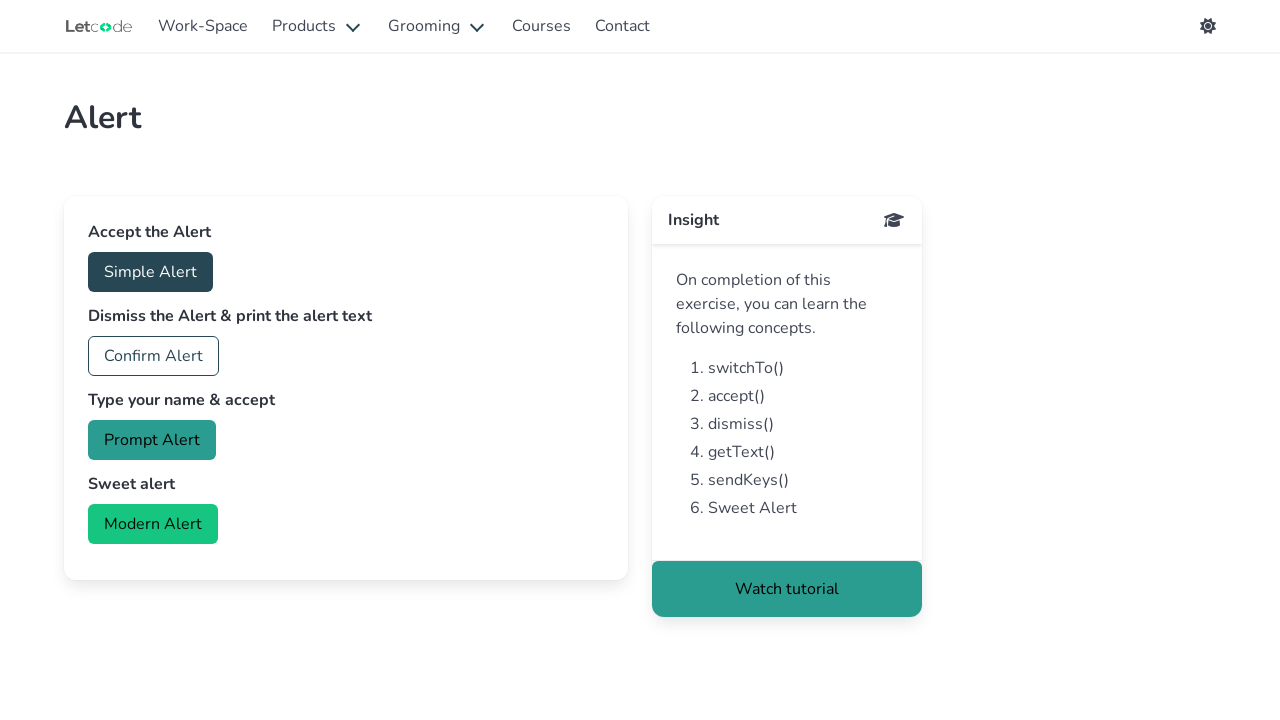

Set up dialog handler to accept prompt with custom text
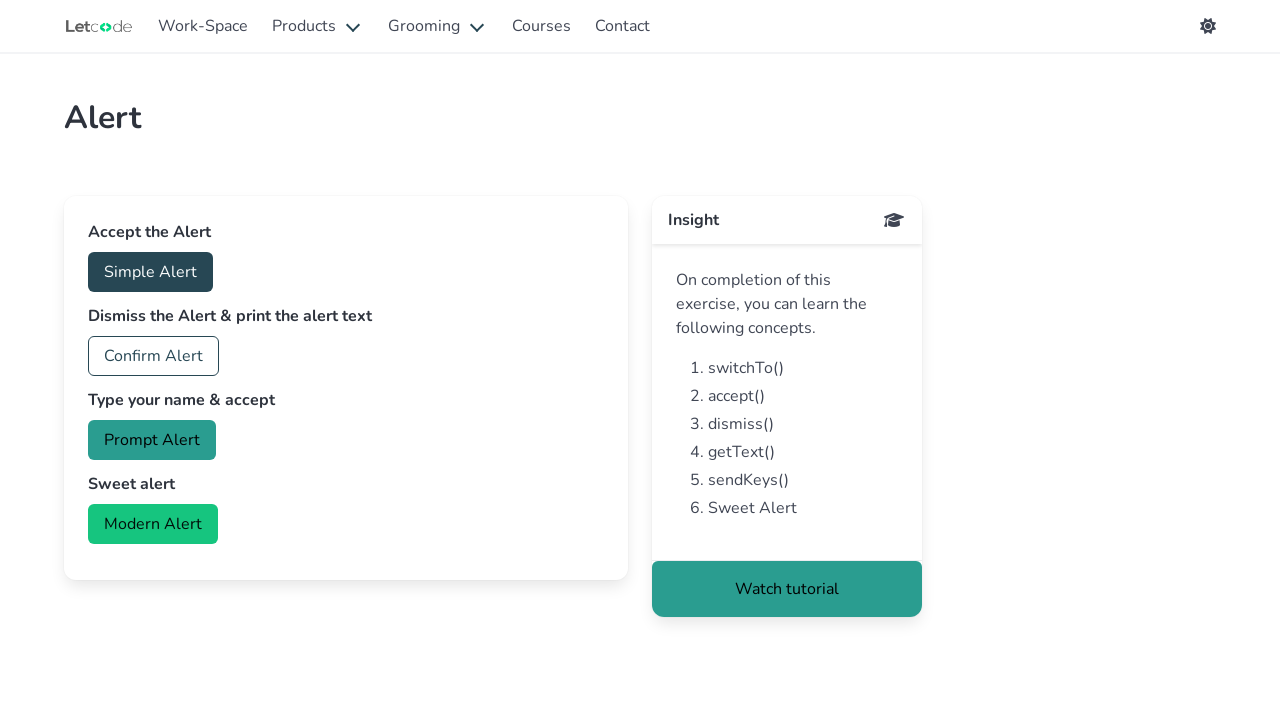

Clicked prompt button to trigger dialog at (152, 440) on #prompt
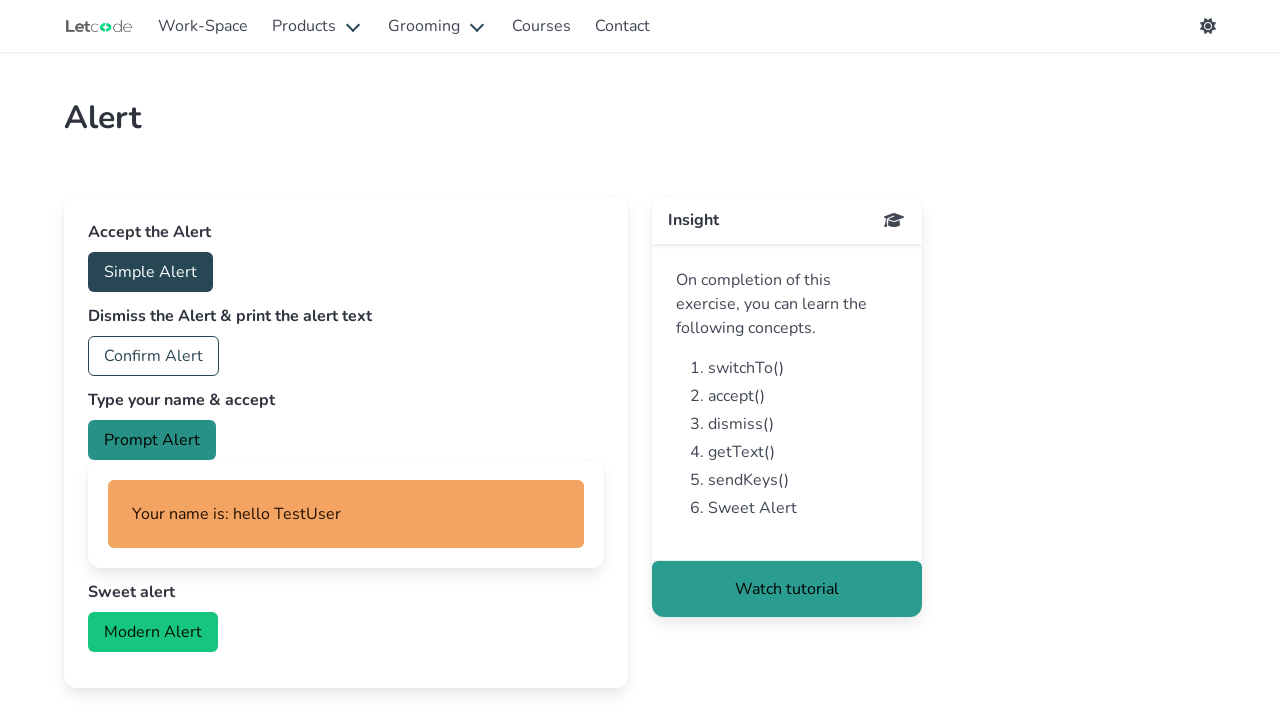

Waited for dialog interaction to complete
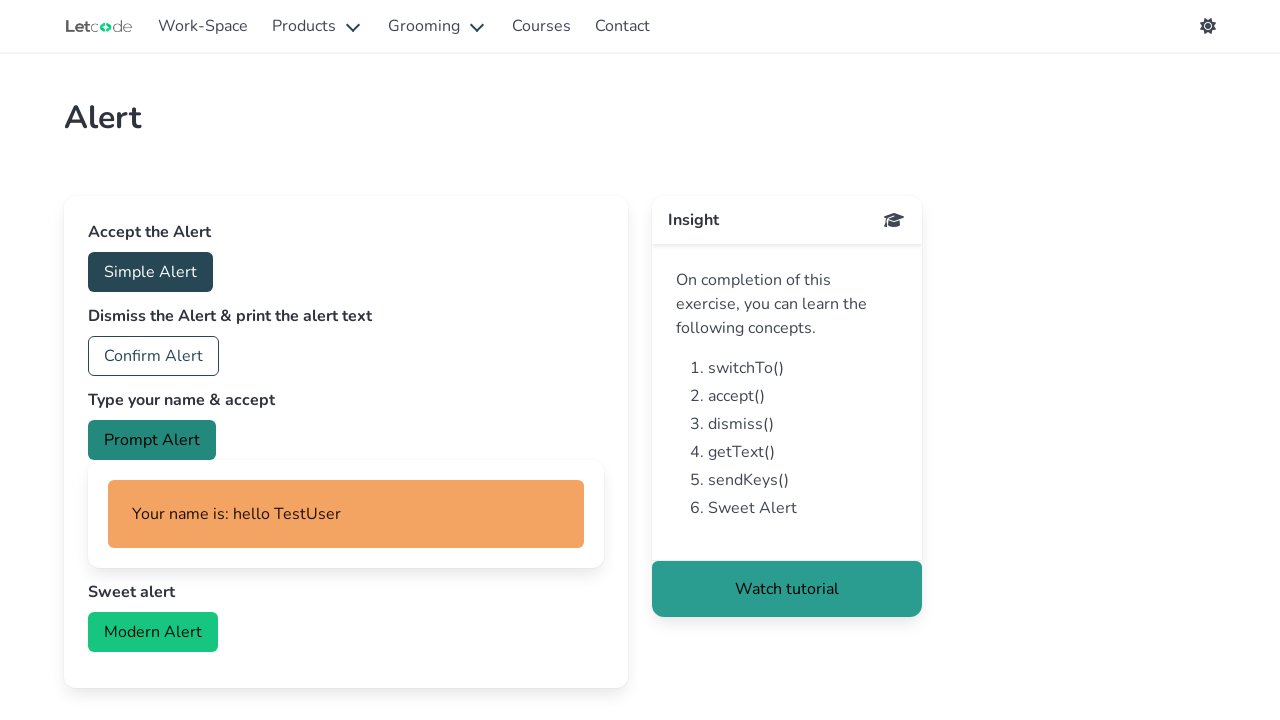

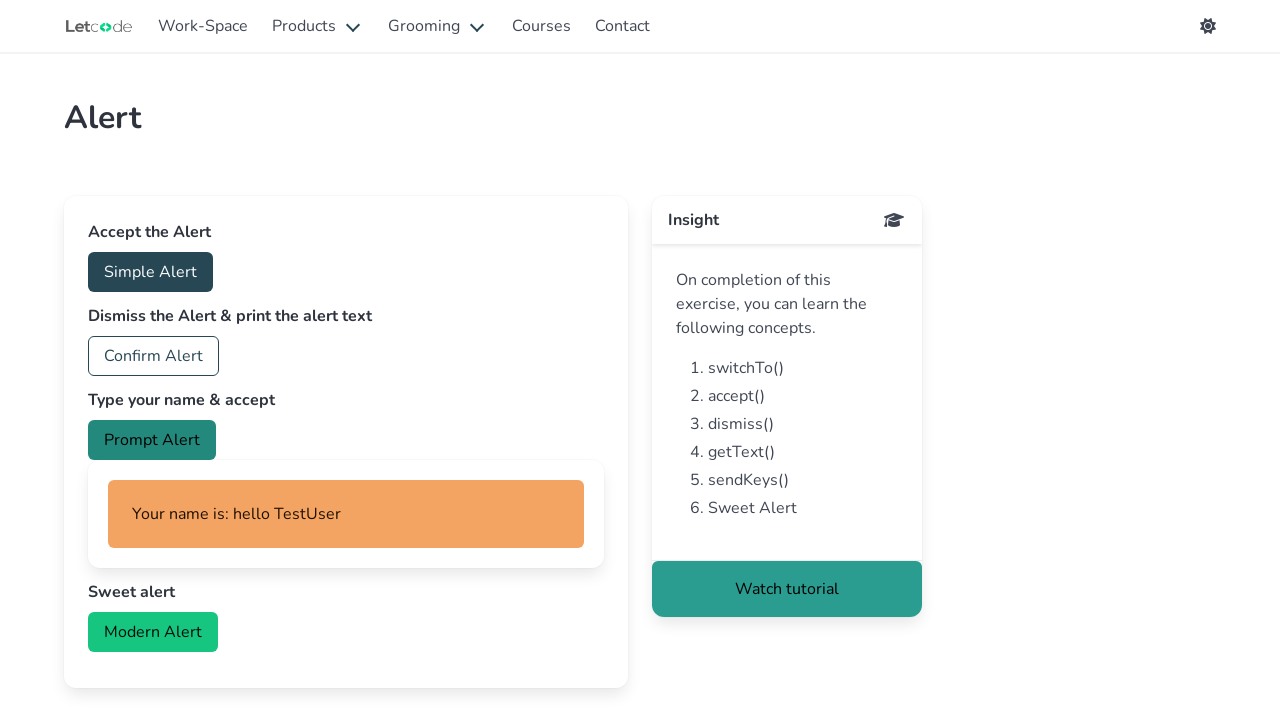